Tests DuckDuckGo search functionality by entering "Playwright" in the search box and pressing Enter to submit the search

Starting URL: https://duckduckgo.com/

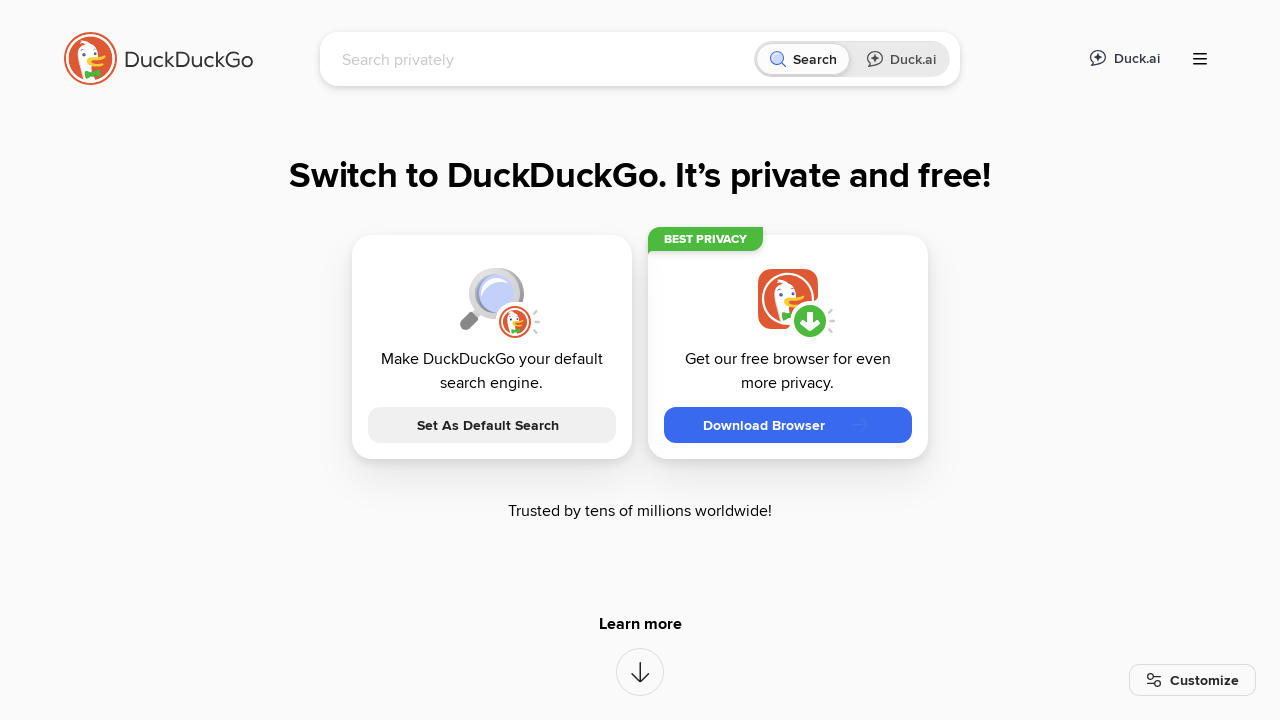

Filled search box with 'Playwright' on #searchbox_input
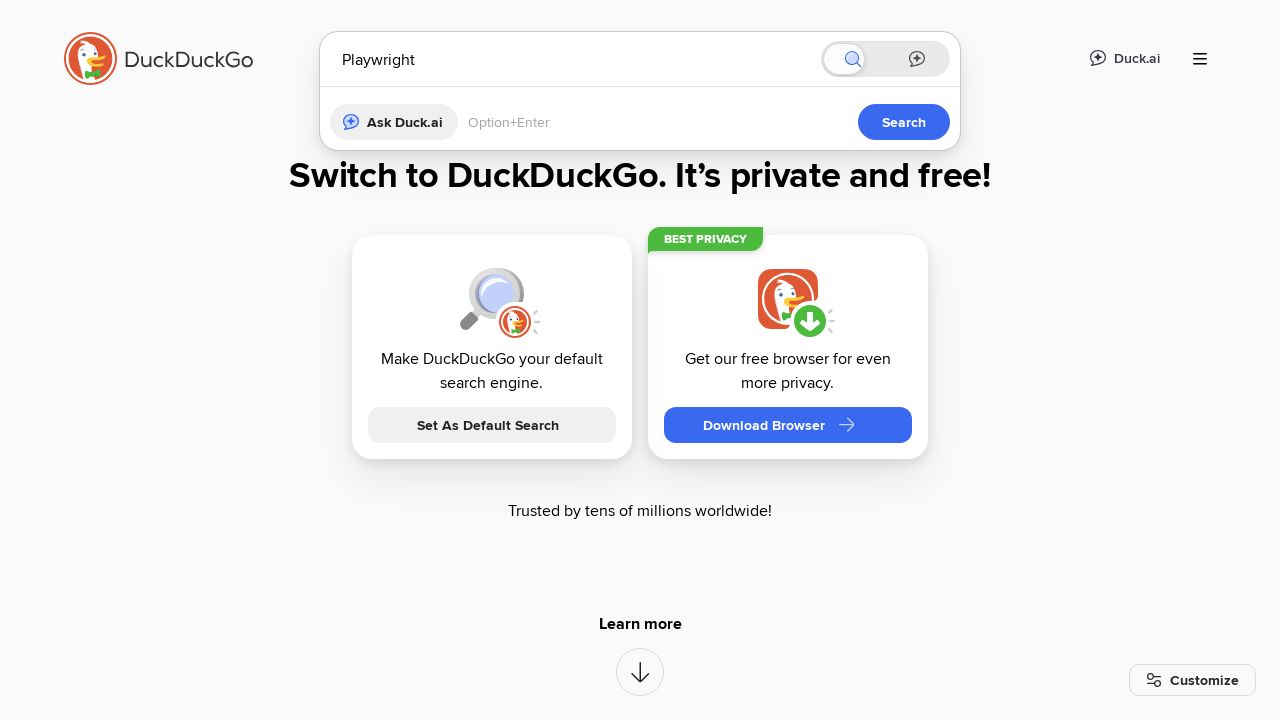

Pressed Enter to submit the search on #searchbox_input
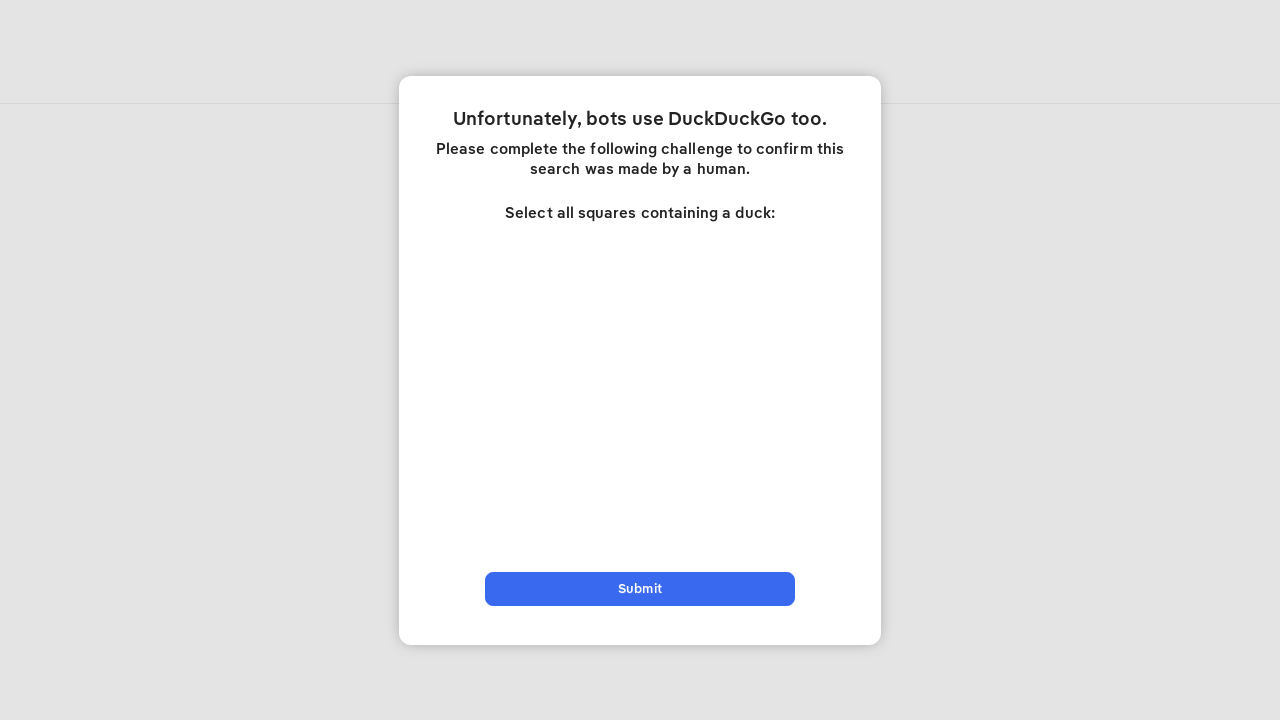

Search results page loaded (domcontentloaded)
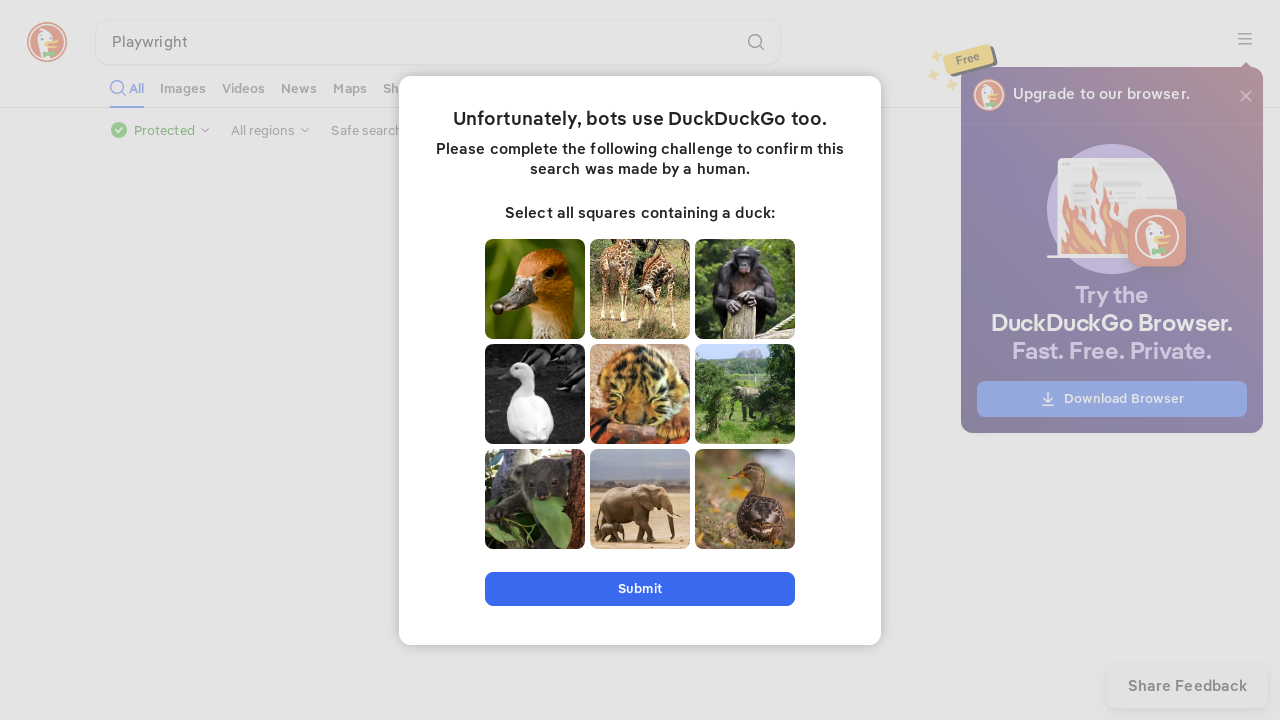

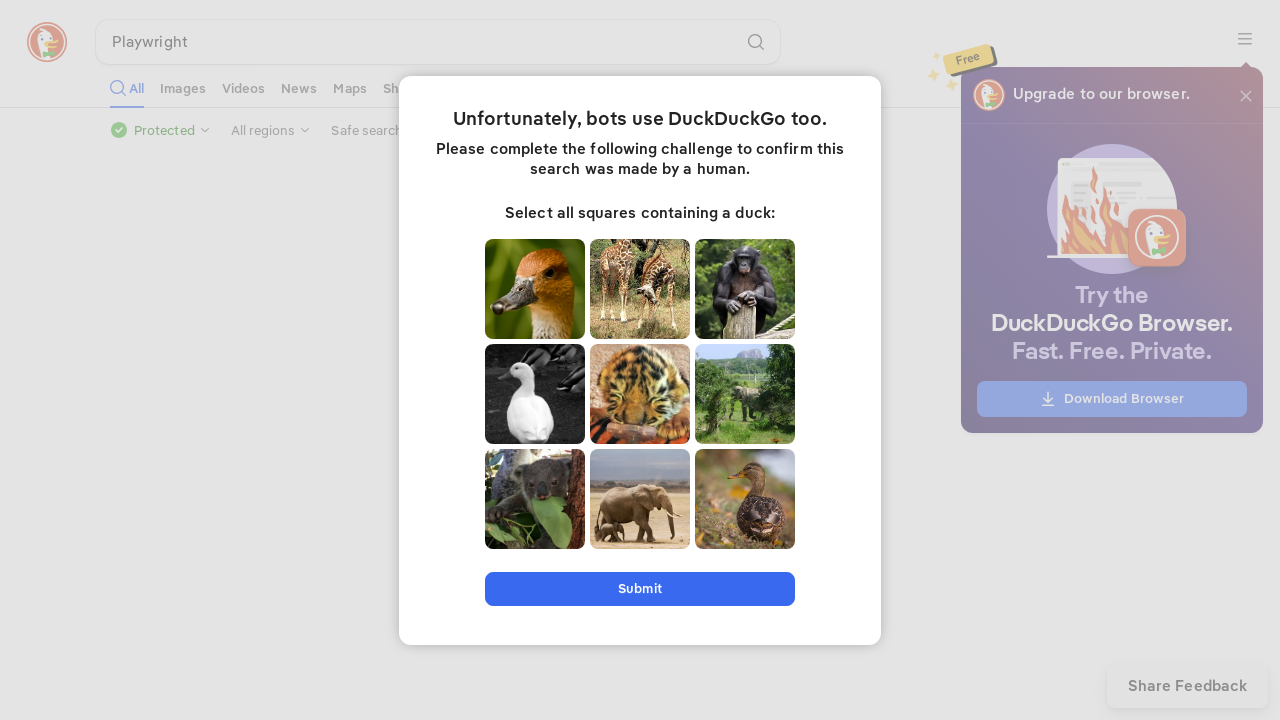